Tests right-click context menu functionality by right-clicking an element and selecting Copy option from the menu

Starting URL: http://swisnl.github.io/jQuery-contextMenu/demo.html

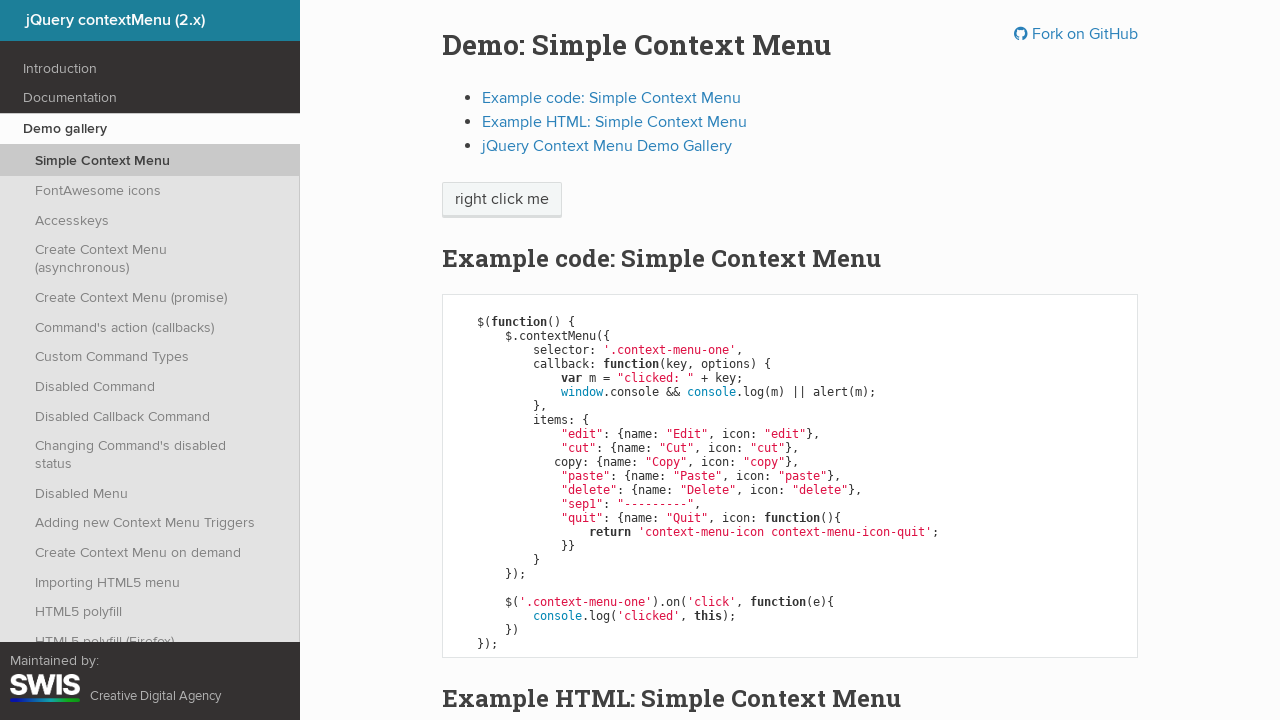

Right-clicked on 'right click me' element to open context menu at (502, 200) on //span[text()='right click me']
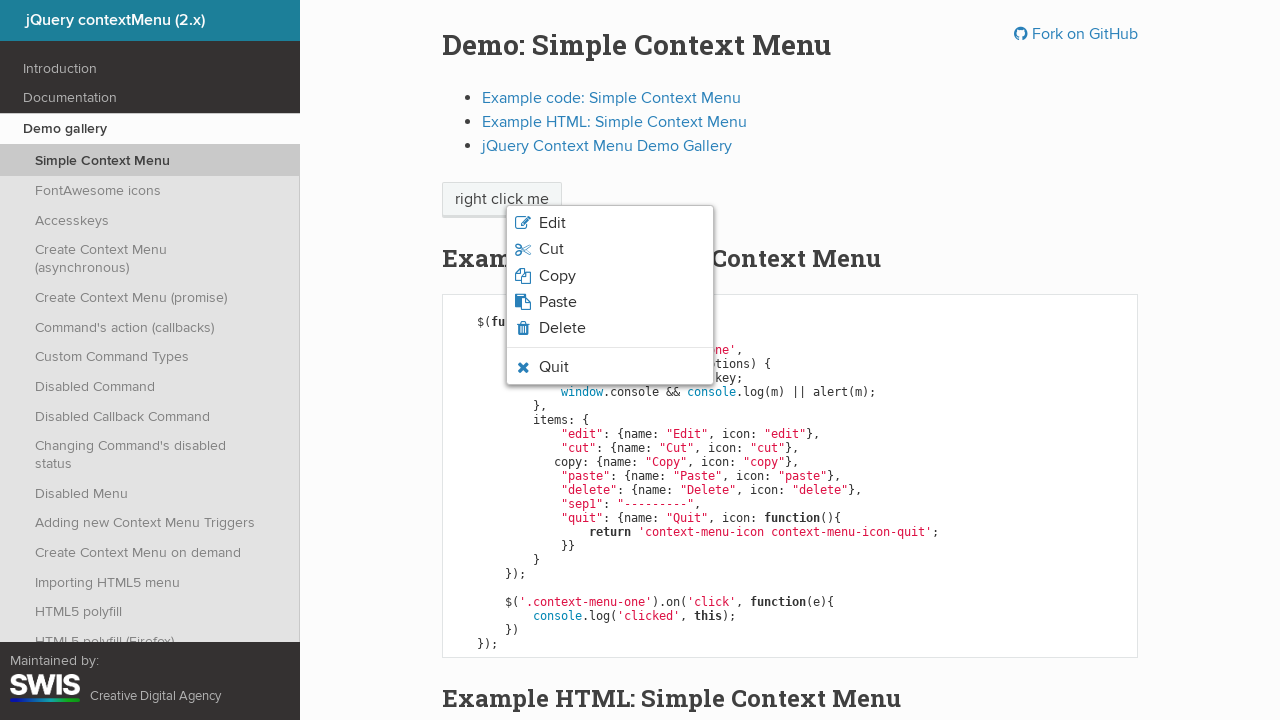

Context menu appeared
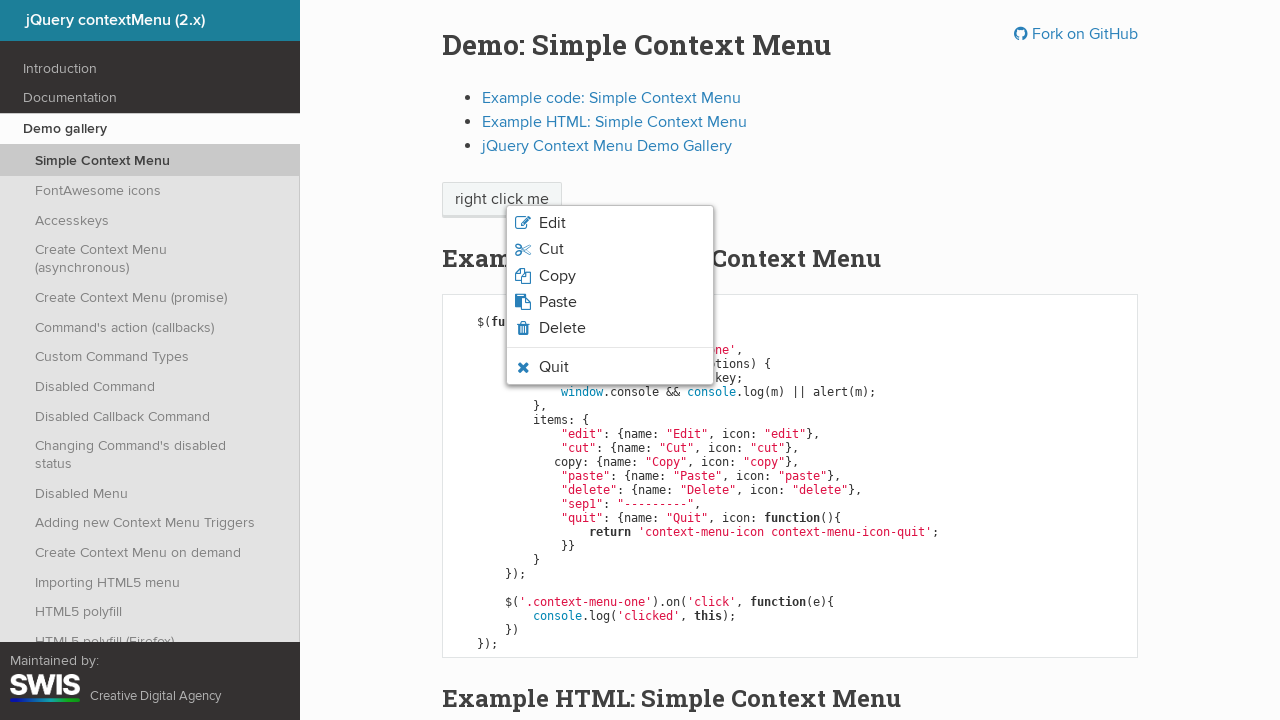

Clicked Copy option from context menu at (557, 276) on xpath=//span[text()='Copy']
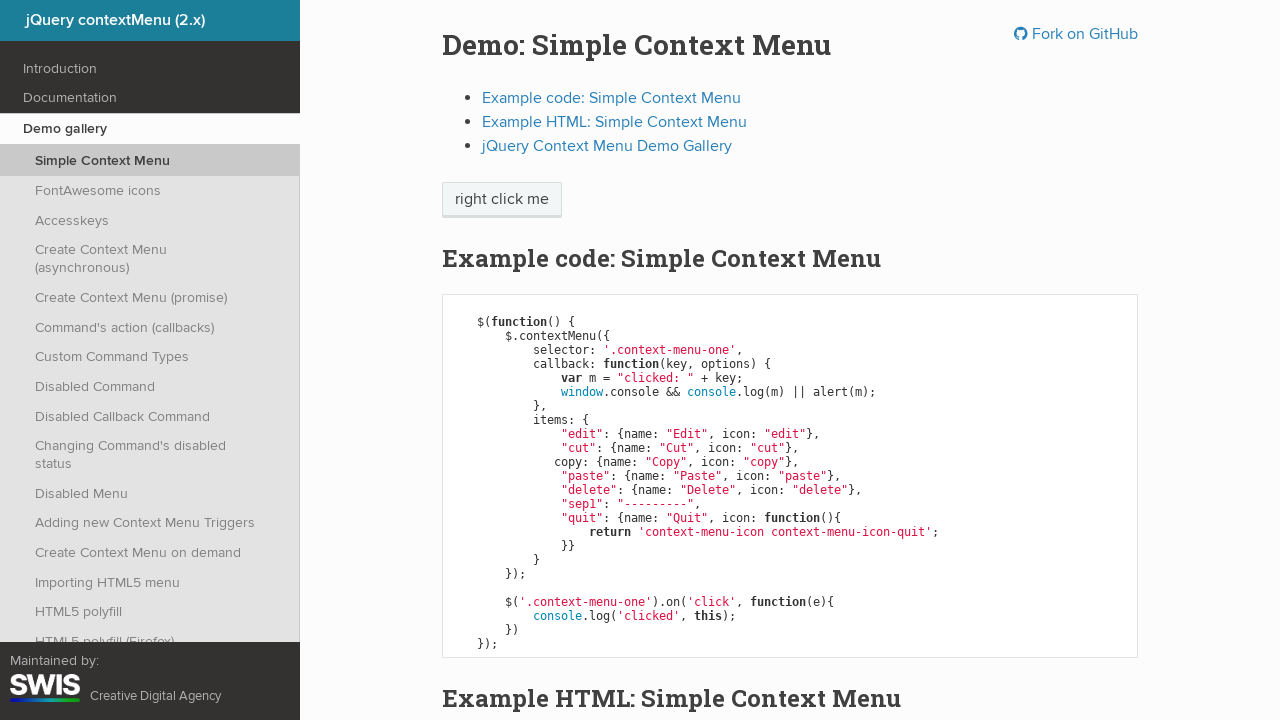

Set up dialog handler to accept alerts
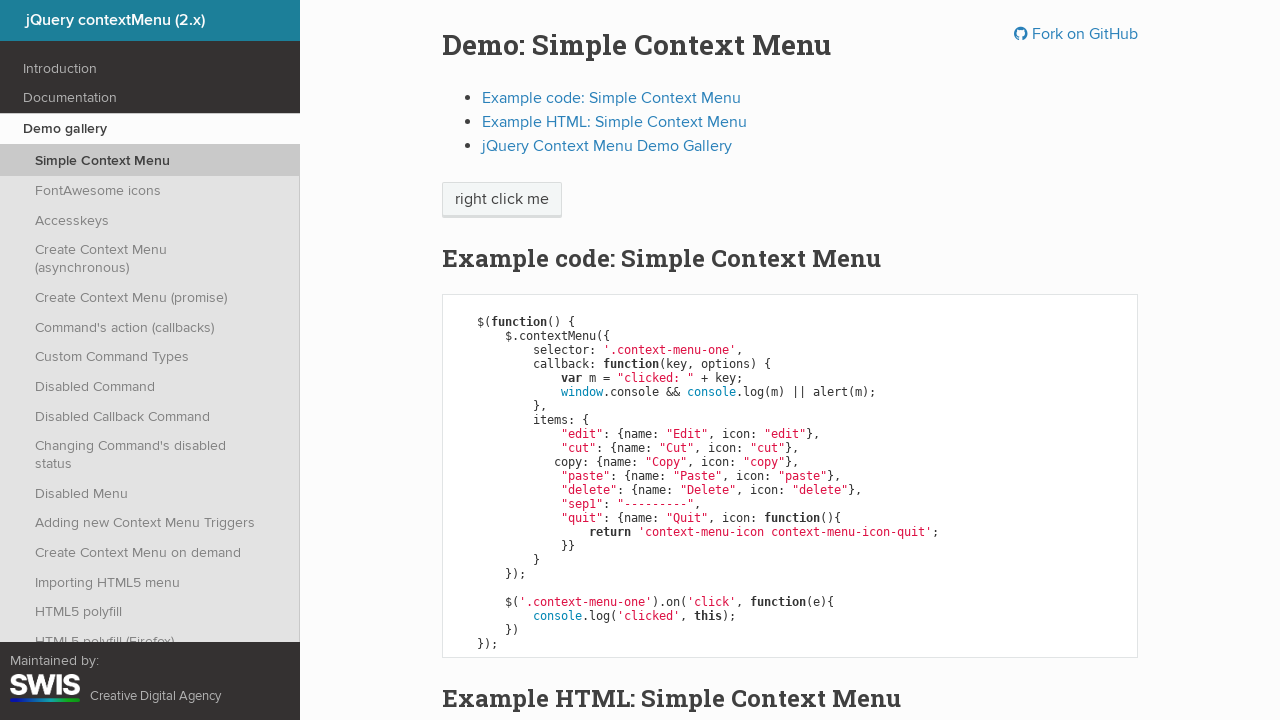

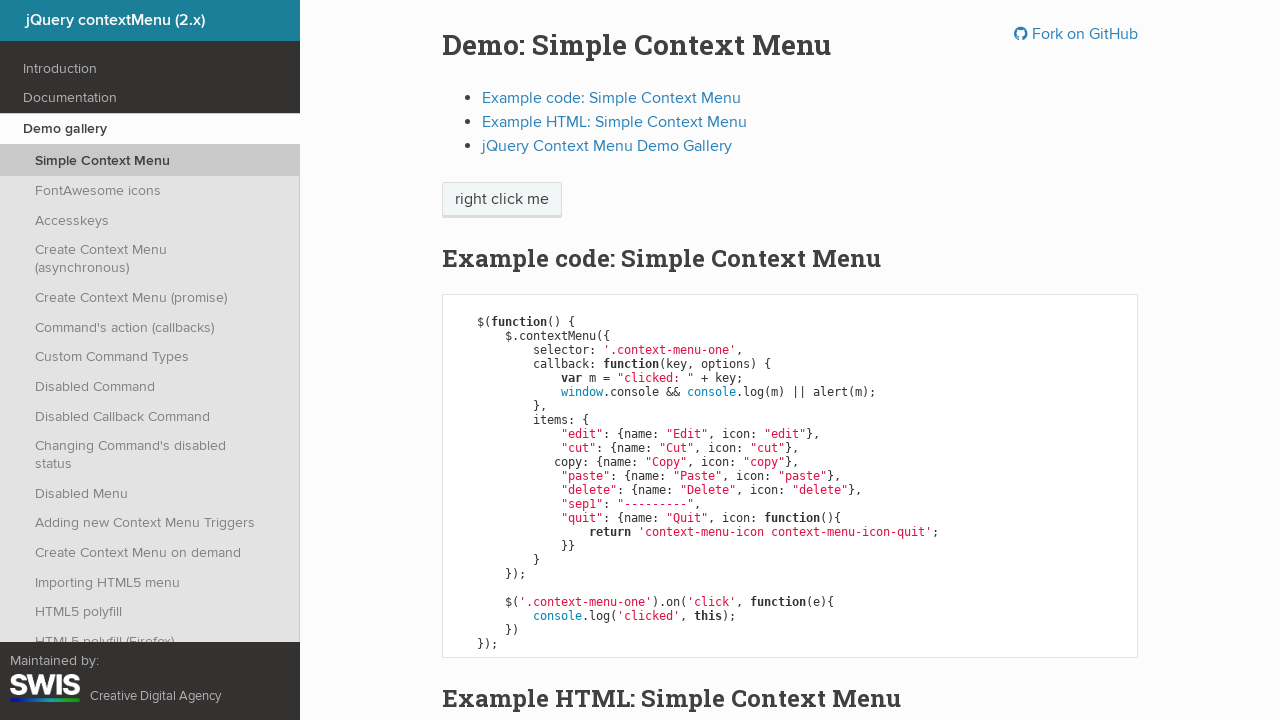